Tests clicking the "Start a free trial" link on the VWO homepage to navigate to the trial signup page.

Starting URL: https://app.vwo.com/

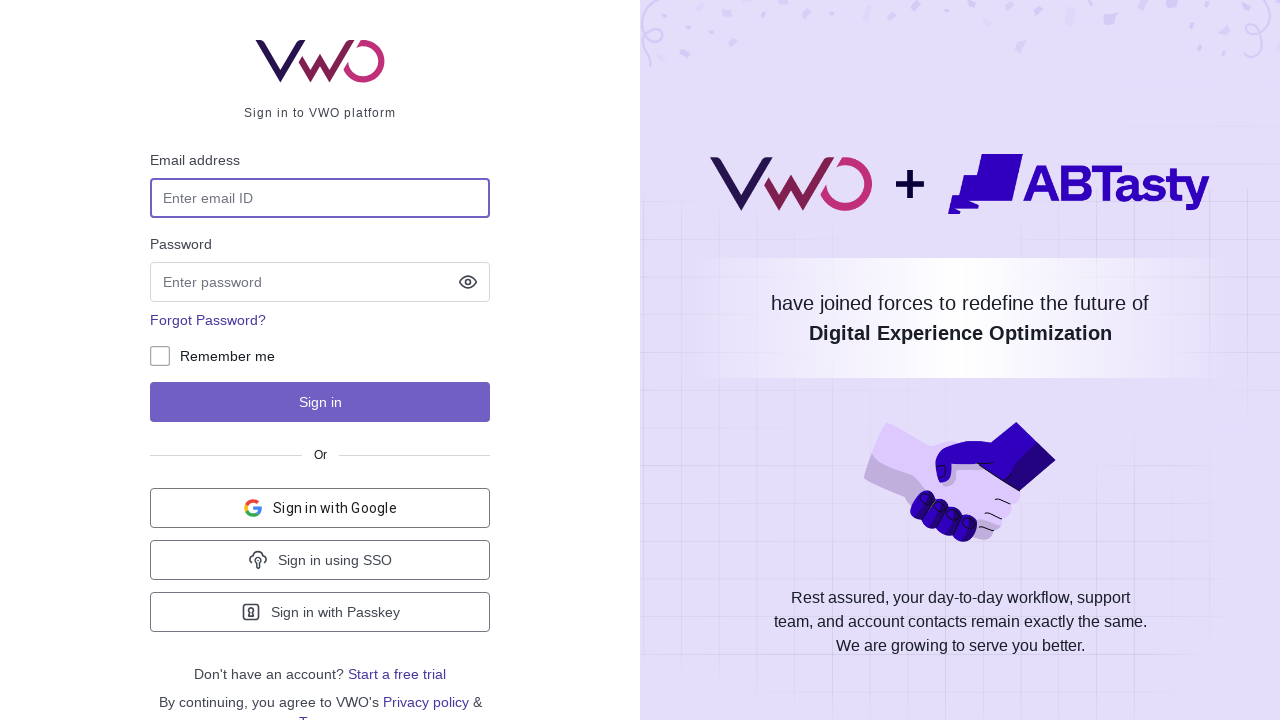

Clicked 'Start a free trial' link on VWO homepage at (397, 674) on a:has-text('Start a free trial')
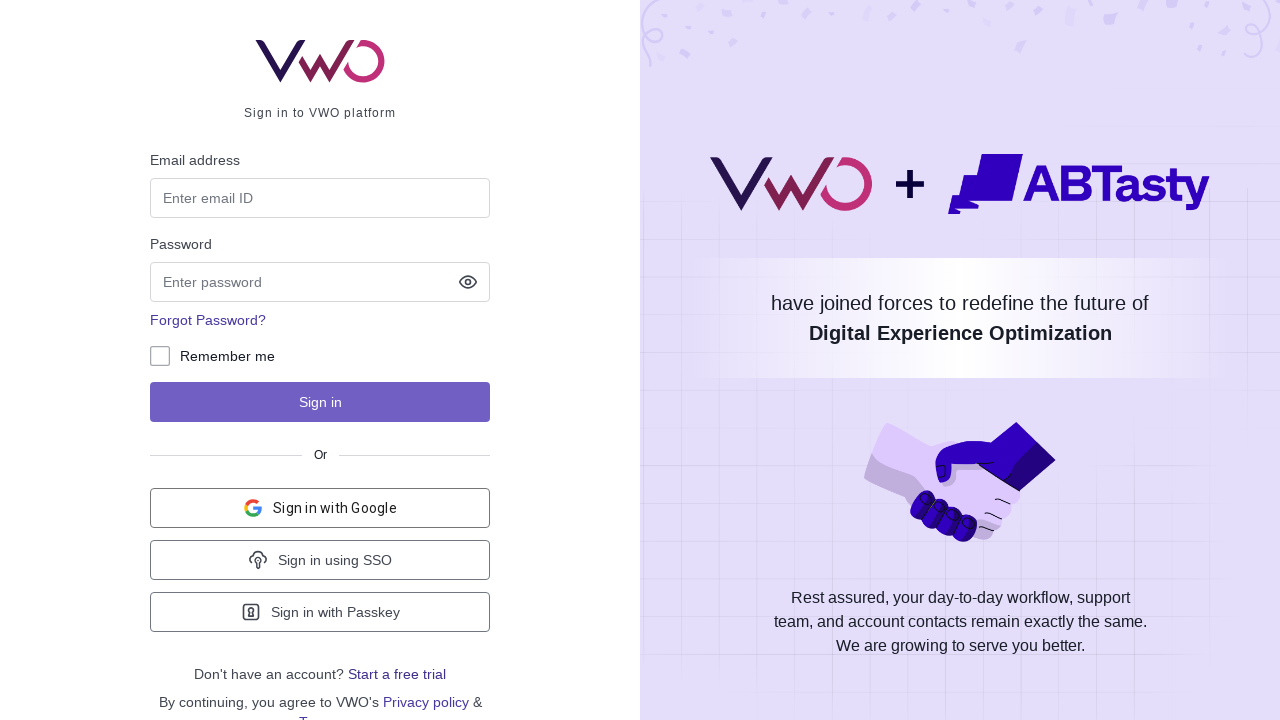

Waited for navigation to complete and page to reach network idle state
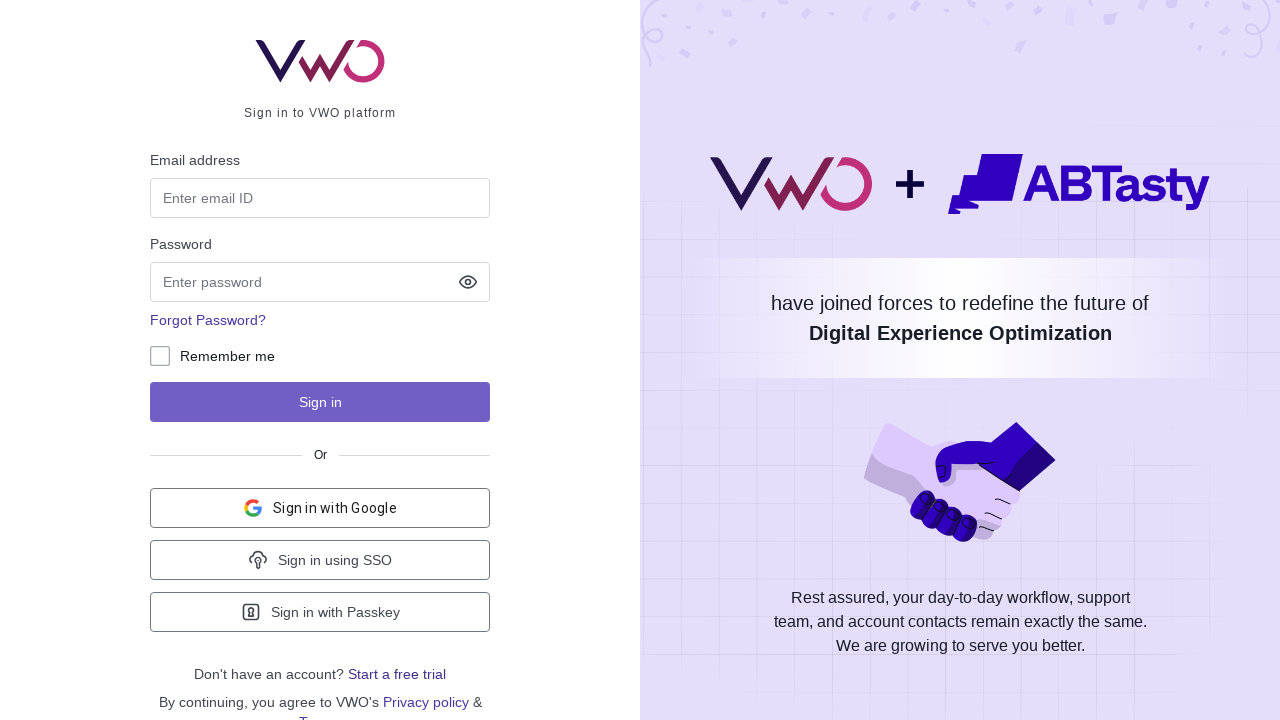

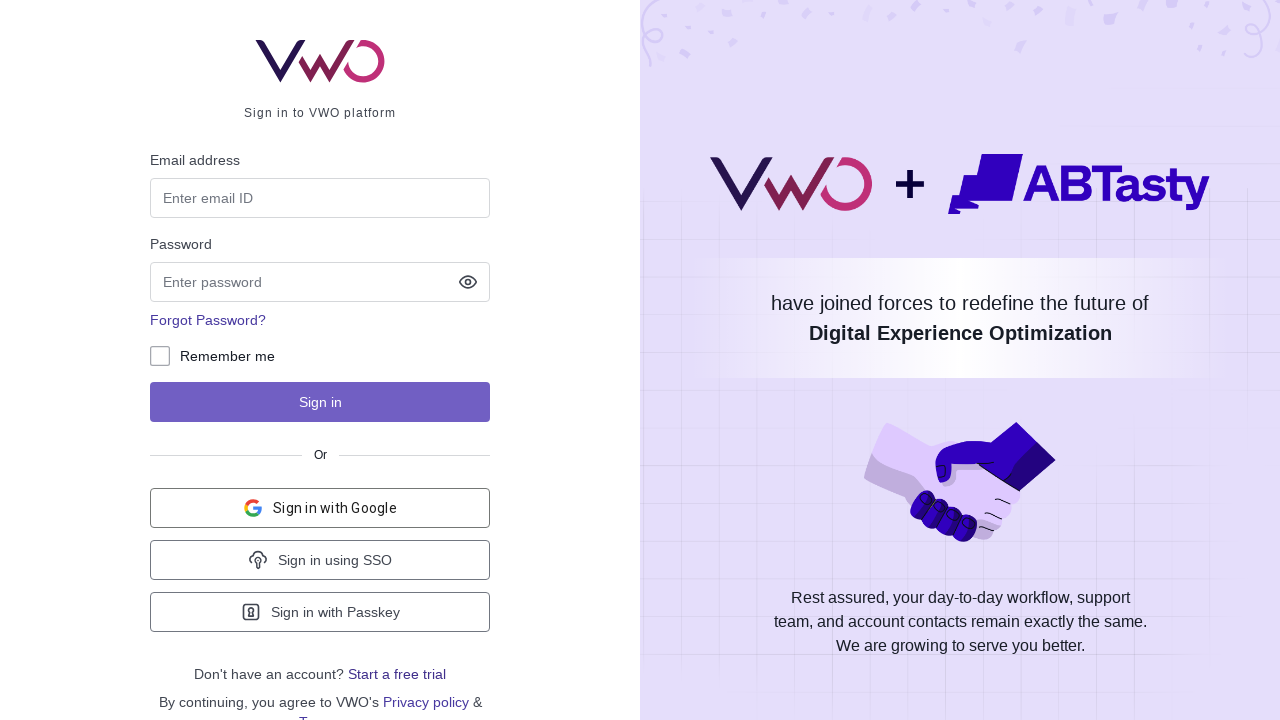